Tests that edits are cancelled when pressing Escape key

Starting URL: https://demo.playwright.dev/todomvc

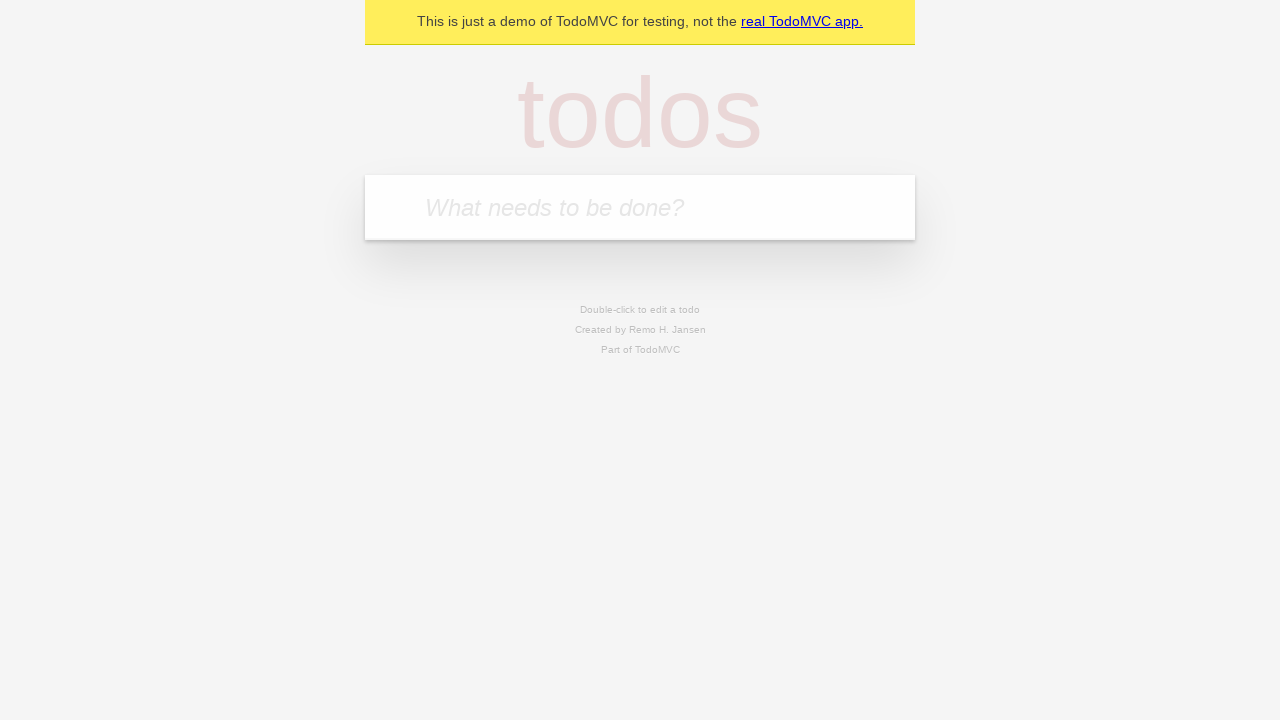

Filled first todo input with 'buy some cheese' on internal:attr=[placeholder="What needs to be done?"i]
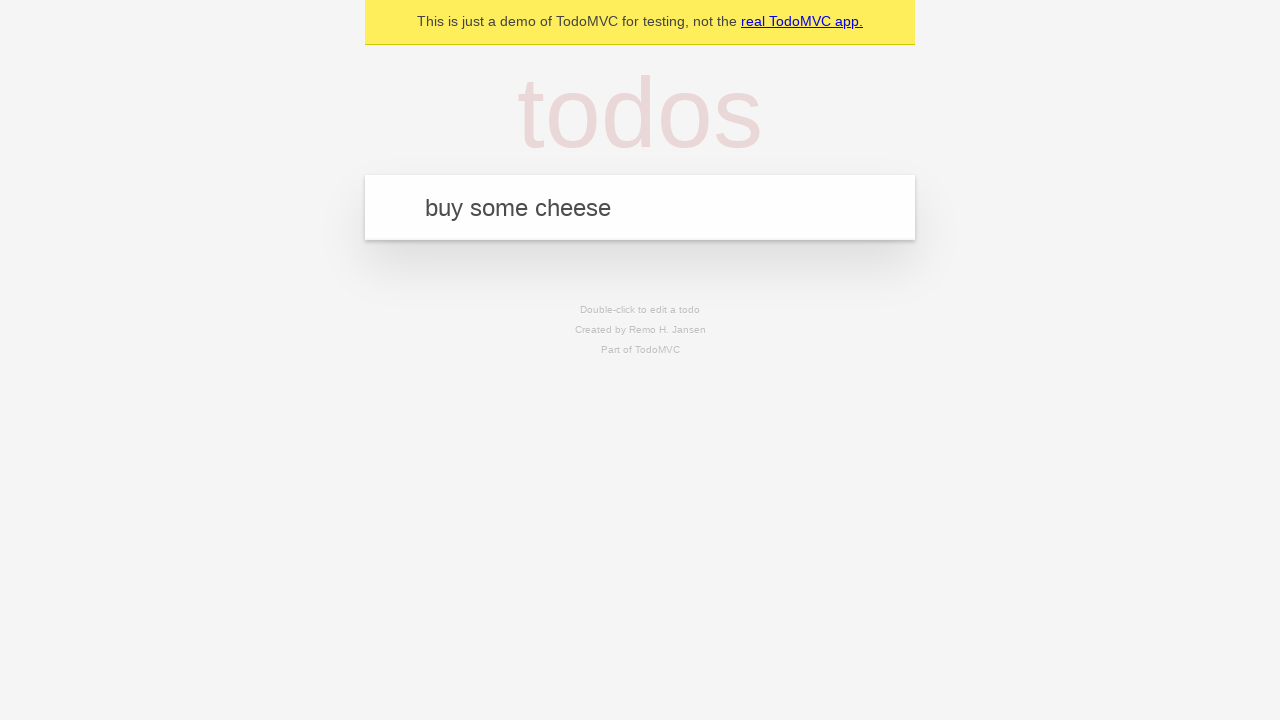

Pressed Enter to create first todo on internal:attr=[placeholder="What needs to be done?"i]
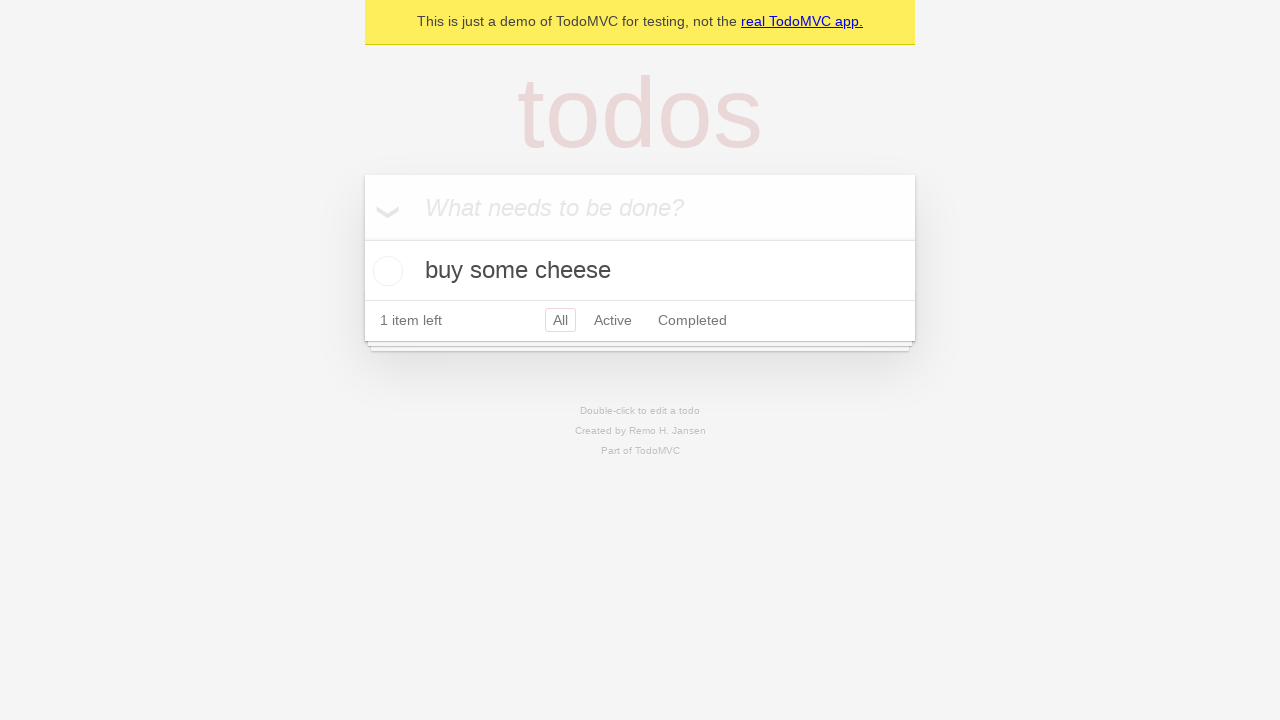

Filled second todo input with 'feed the cat' on internal:attr=[placeholder="What needs to be done?"i]
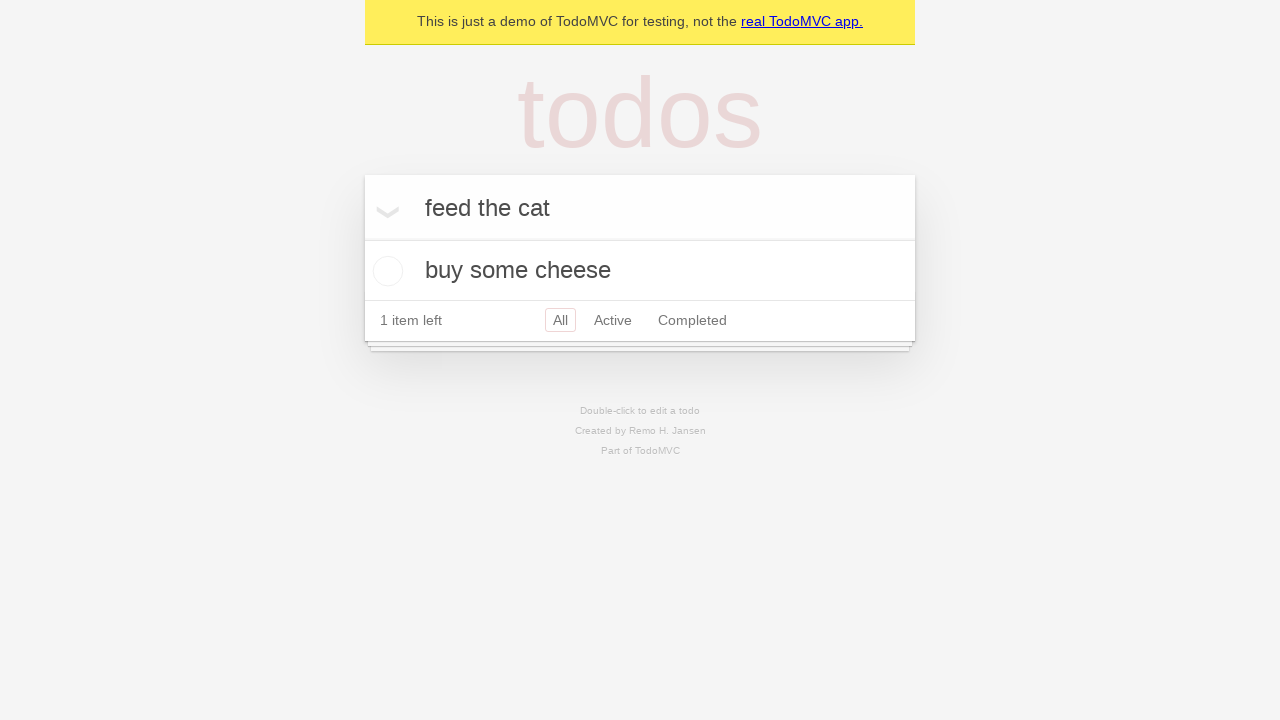

Pressed Enter to create second todo on internal:attr=[placeholder="What needs to be done?"i]
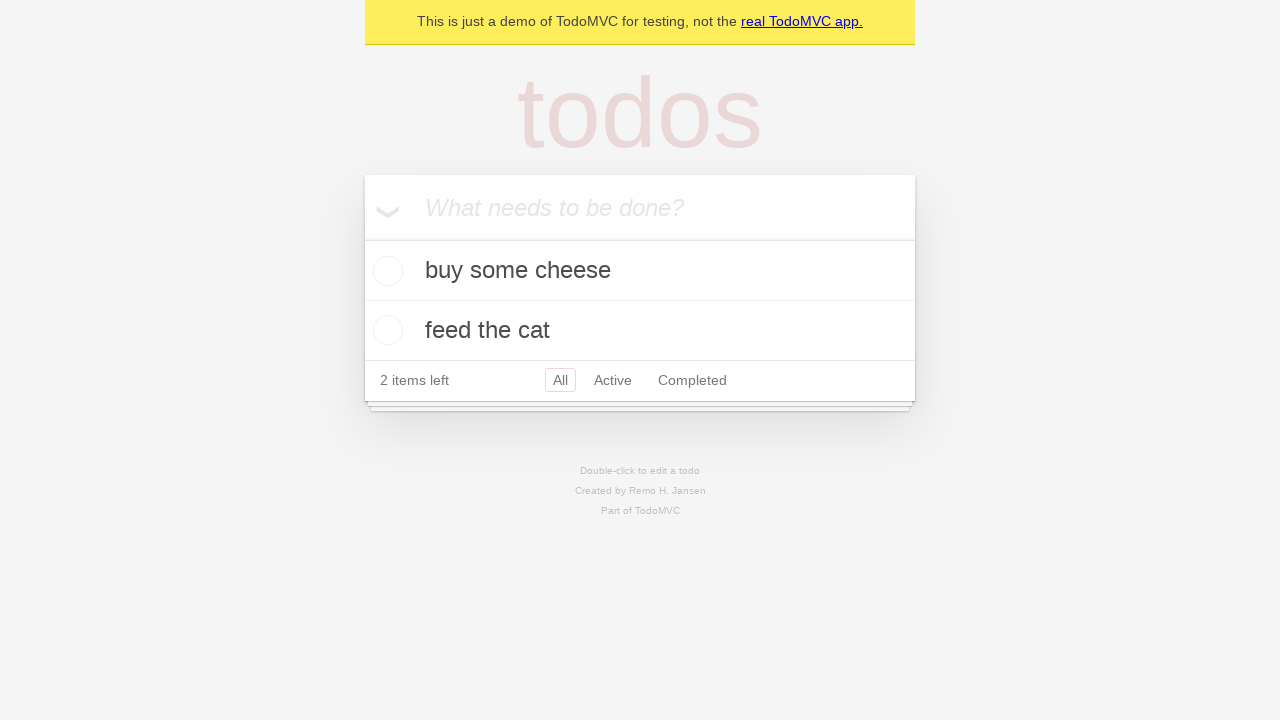

Filled third todo input with 'book a doctors appointment' on internal:attr=[placeholder="What needs to be done?"i]
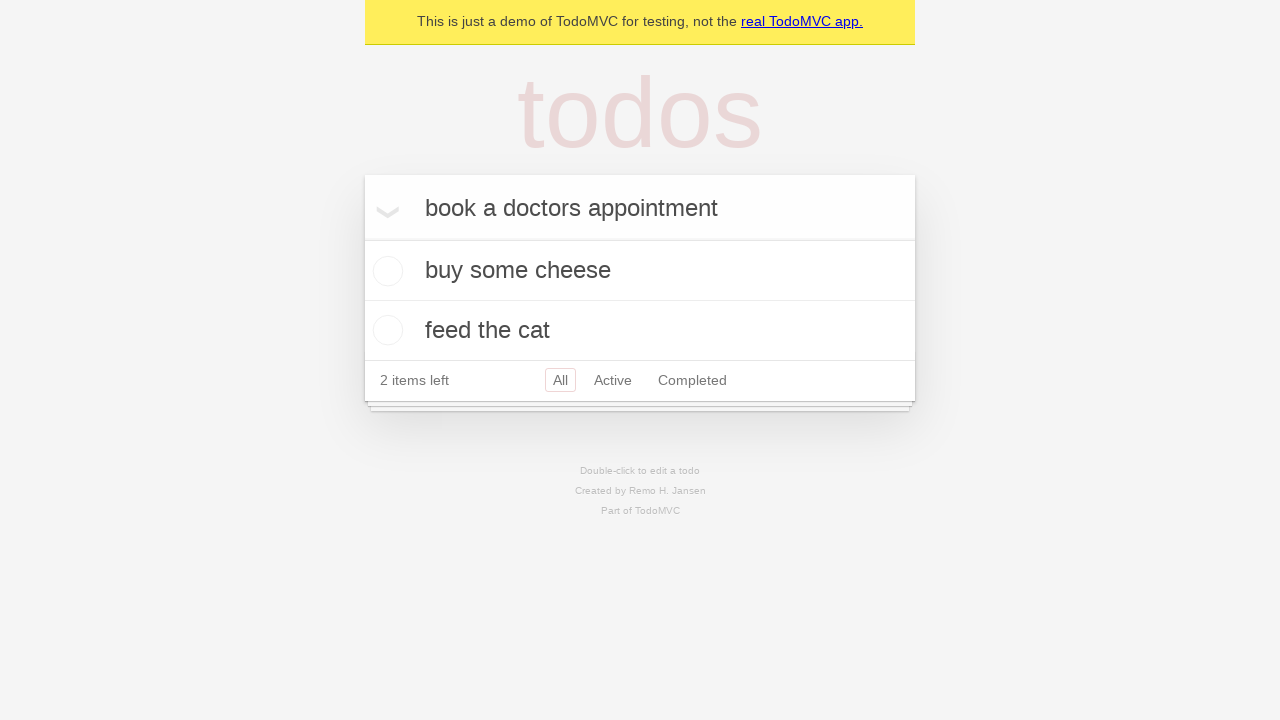

Pressed Enter to create third todo on internal:attr=[placeholder="What needs to be done?"i]
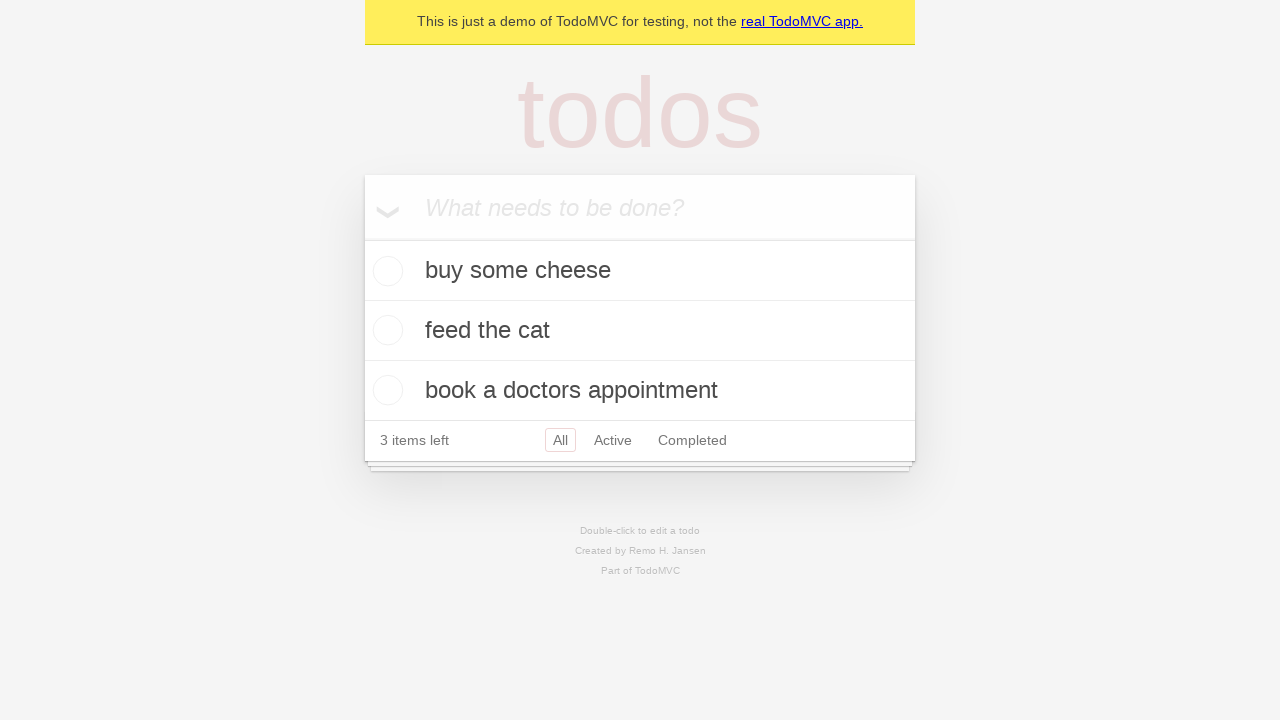

Double-clicked second todo item to enter edit mode at (640, 331) on internal:testid=[data-testid="todo-item"s] >> nth=1
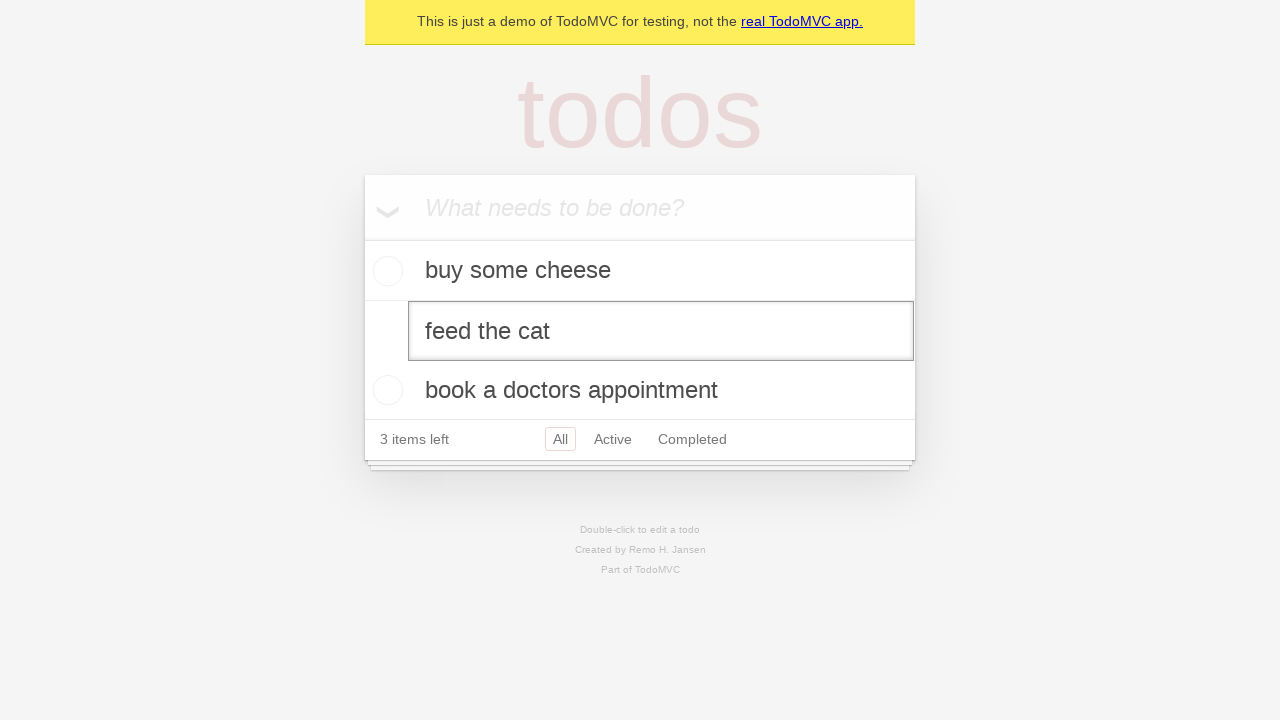

Filled edit field with 'buy some sausages' on internal:testid=[data-testid="todo-item"s] >> nth=1 >> internal:role=textbox[nam
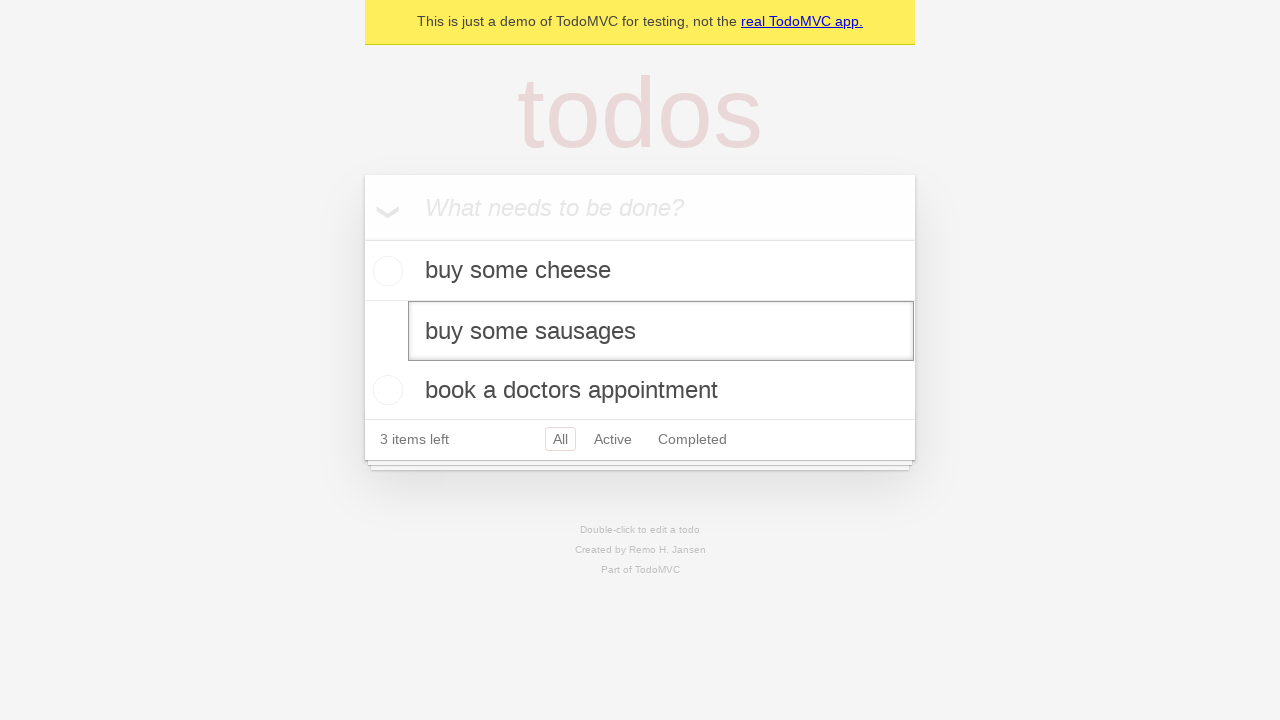

Pressed Escape key to cancel edit and revert changes on internal:testid=[data-testid="todo-item"s] >> nth=1 >> internal:role=textbox[nam
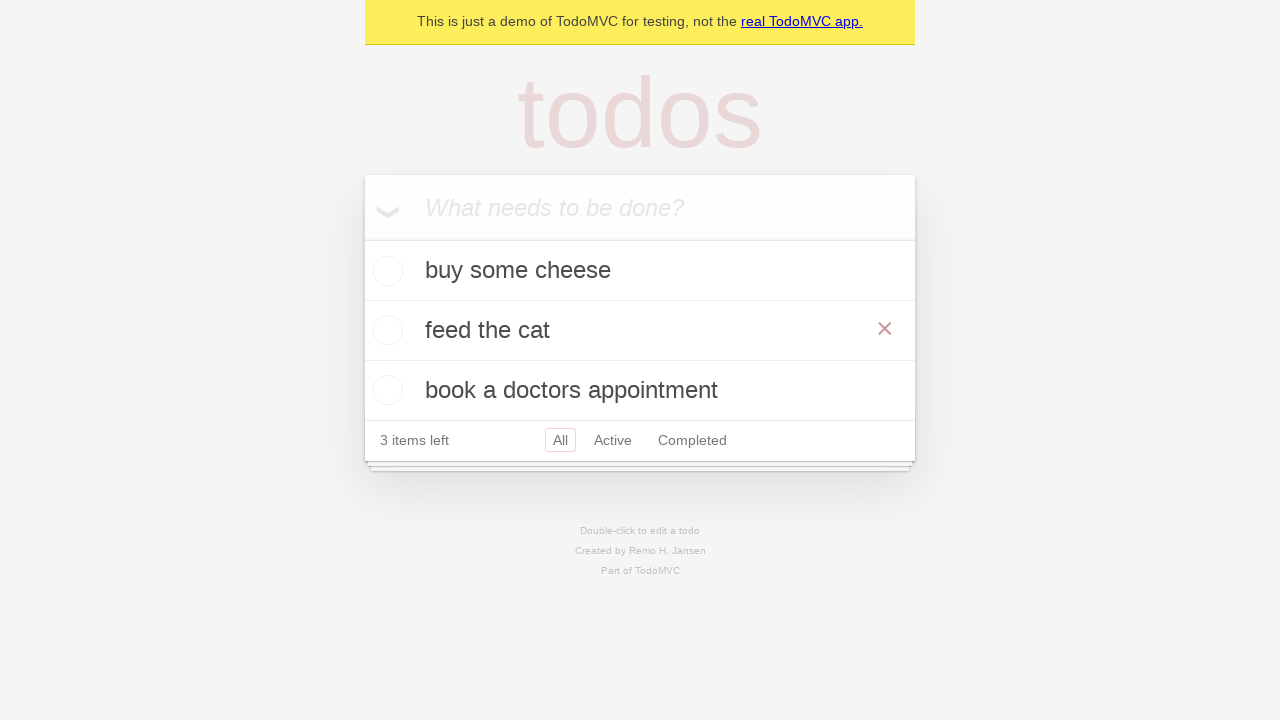

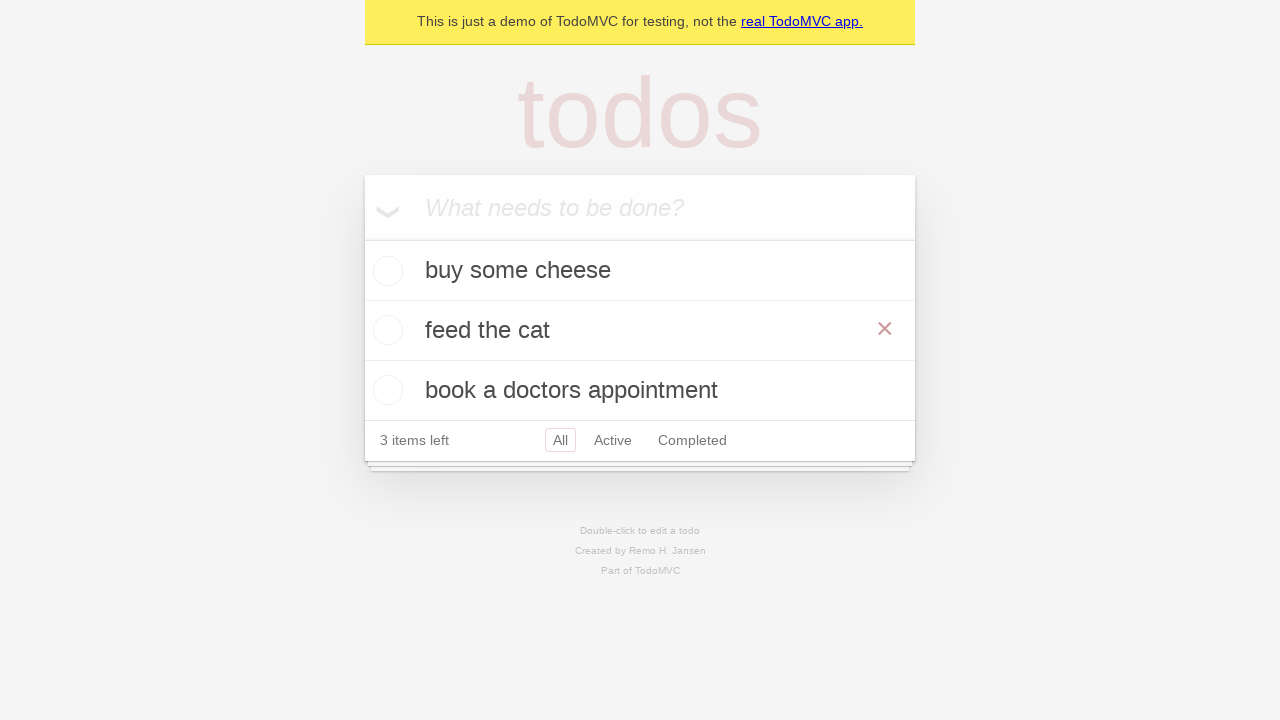